Tests window handling using object-oriented approach to find and switch between windows

Starting URL: http://the-internet.herokuapp.com/windows

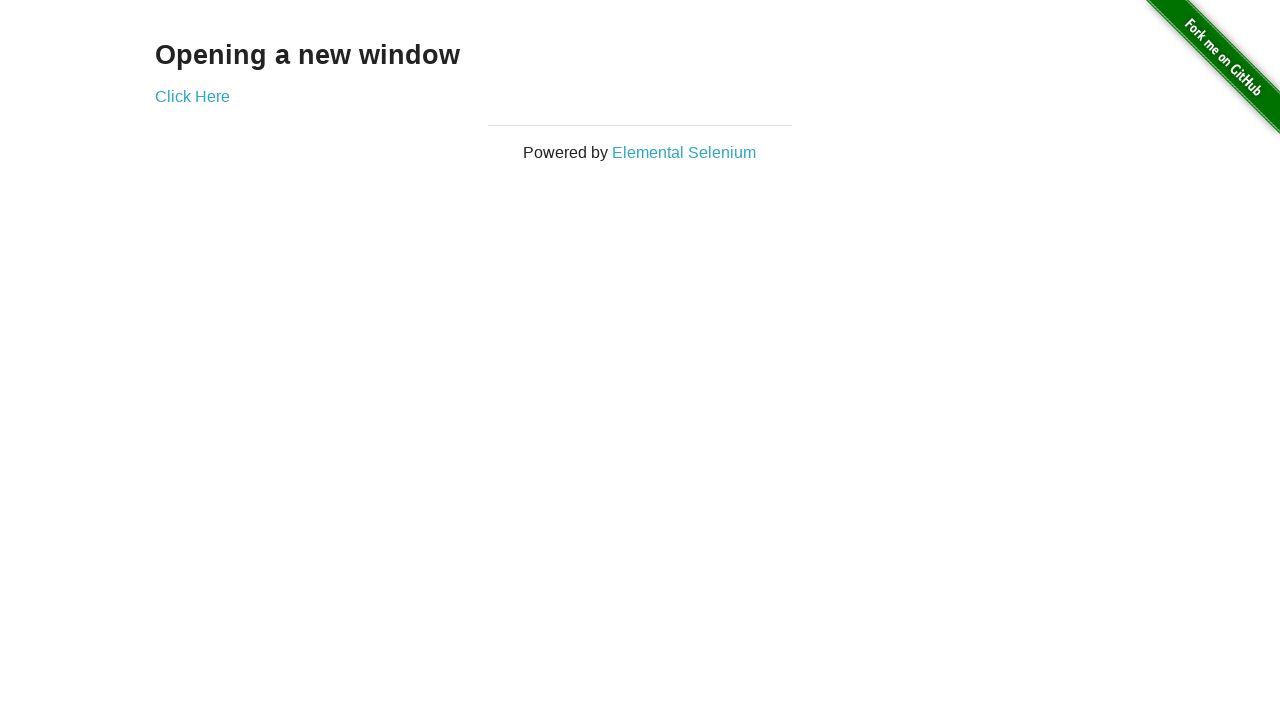

Stored reference to main window
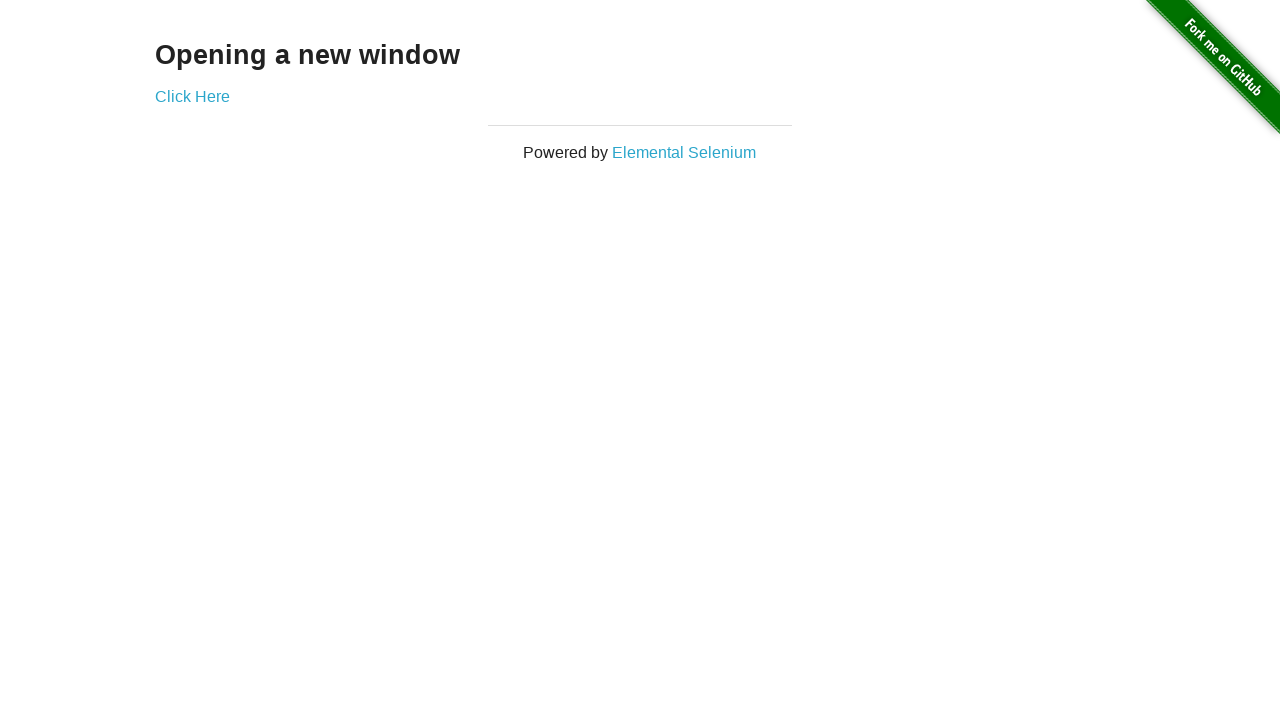

Clicked link to open new window at (192, 96) on #content > div > a
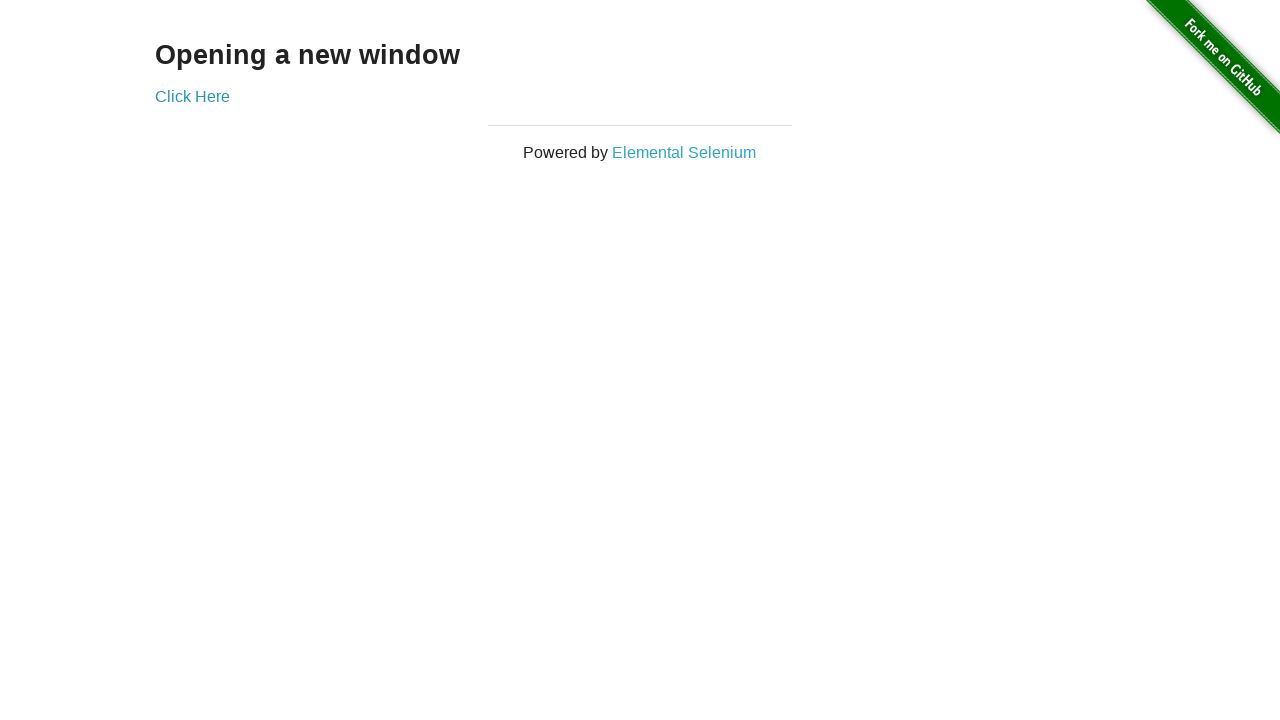

Captured new window object
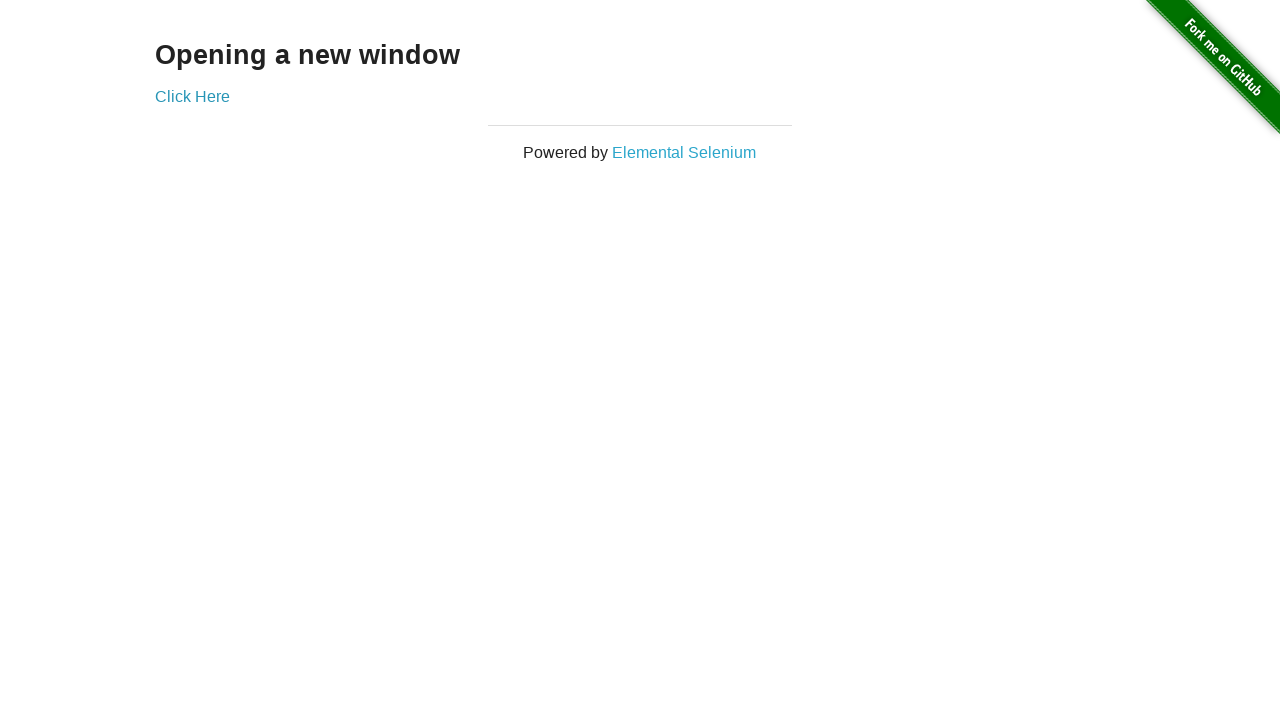

Verified main window title is 'The Internet'
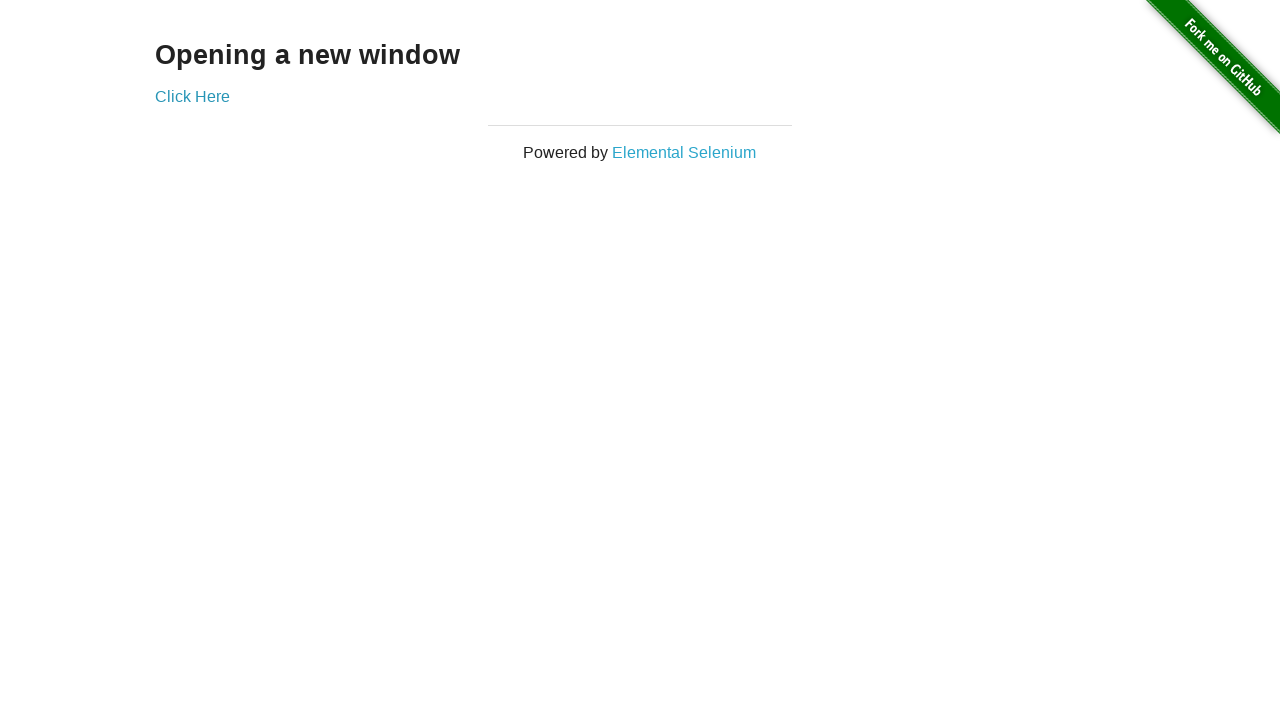

Switched focus to new window
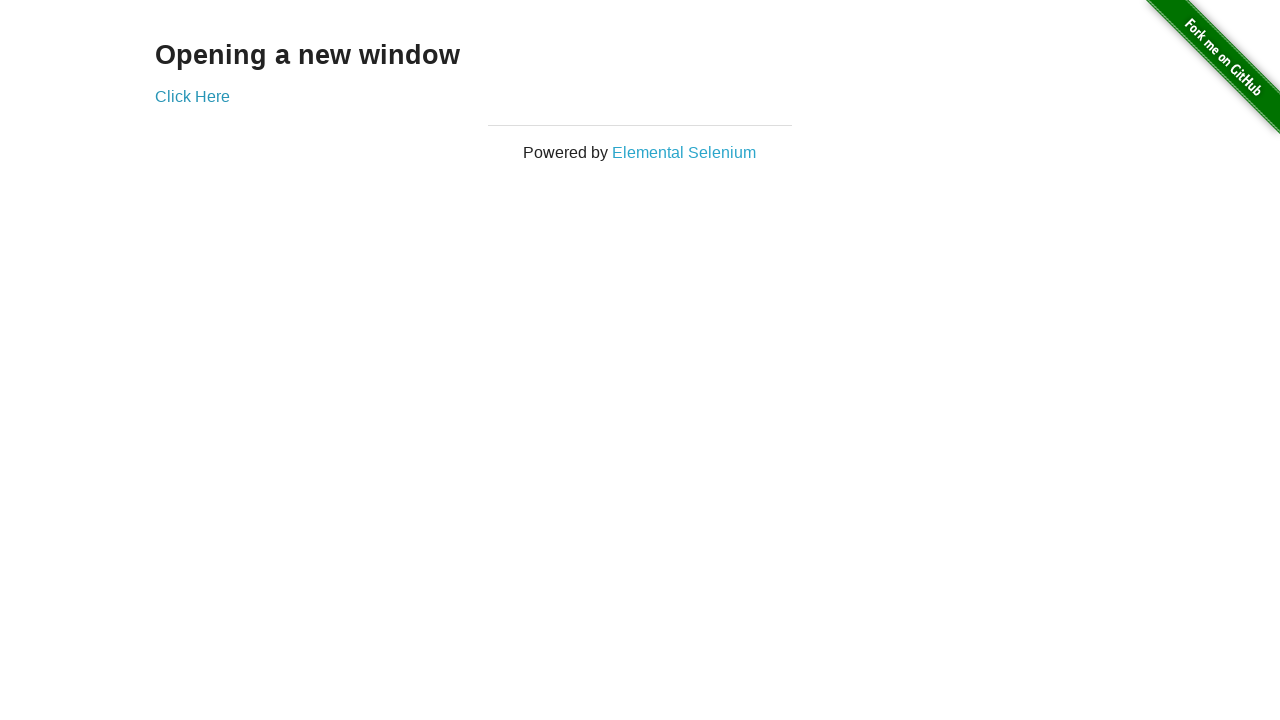

Verified new window title is 'New Window'
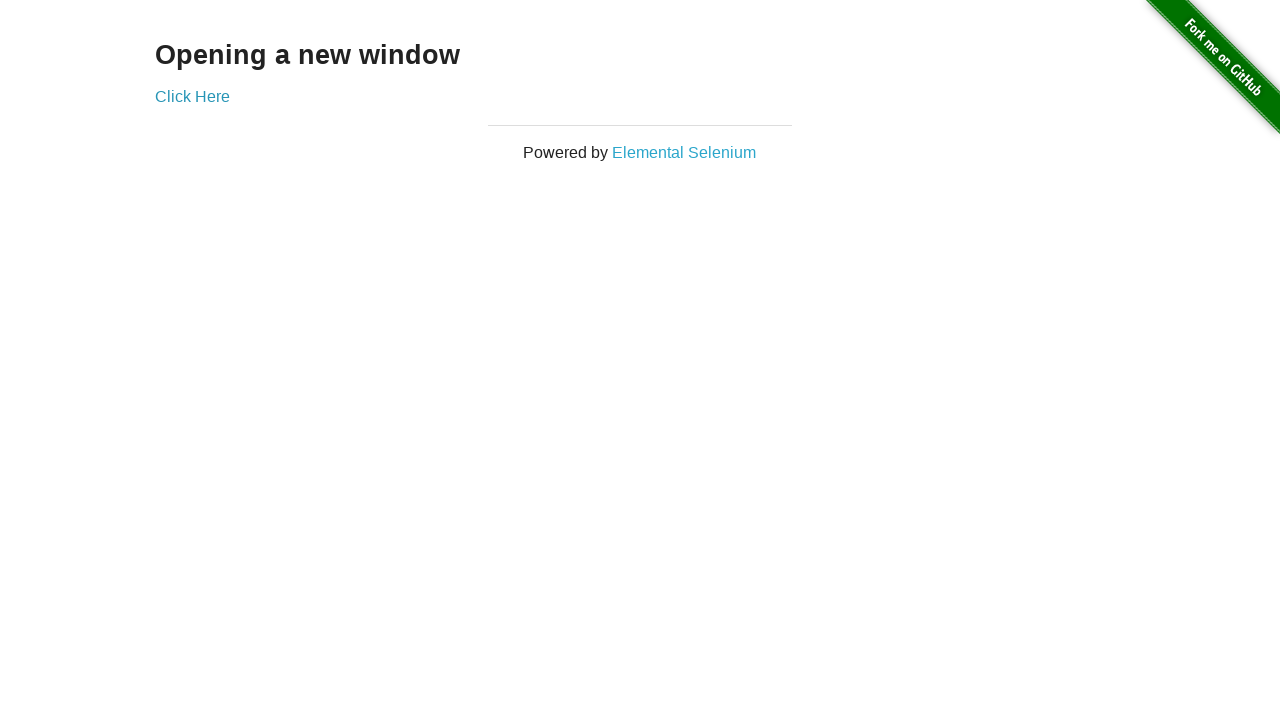

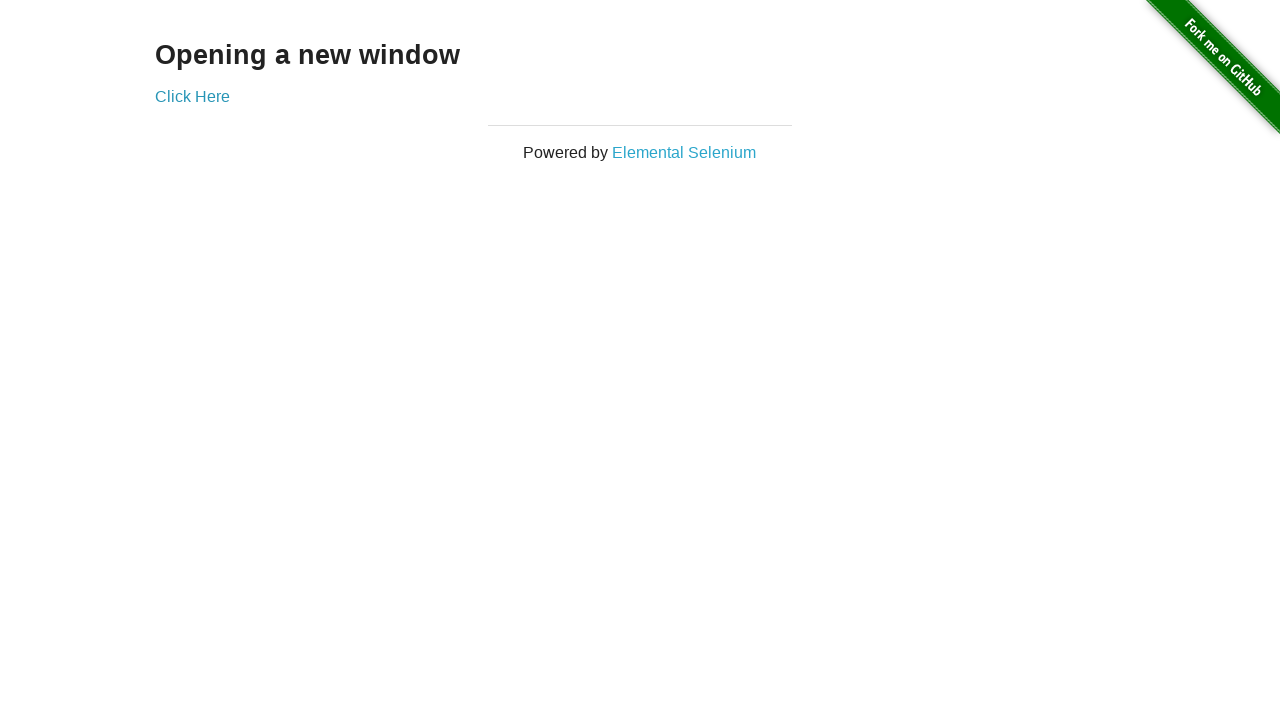